Tests drag and drop functionality within an iframe by dragging two photo items to a trash container using both dragTo method and mouse simulation.

Starting URL: https://www.globalsqa.com/demo-site/draganddrop/

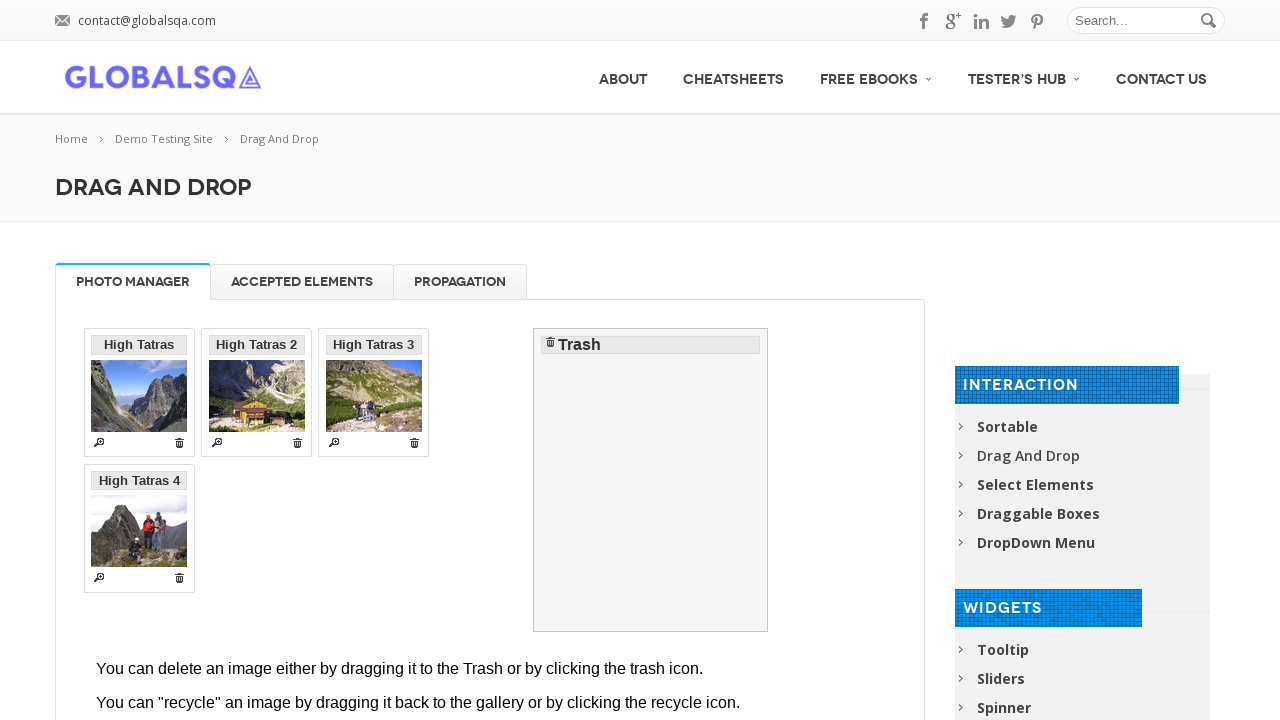

Navigated to drag and drop demo site
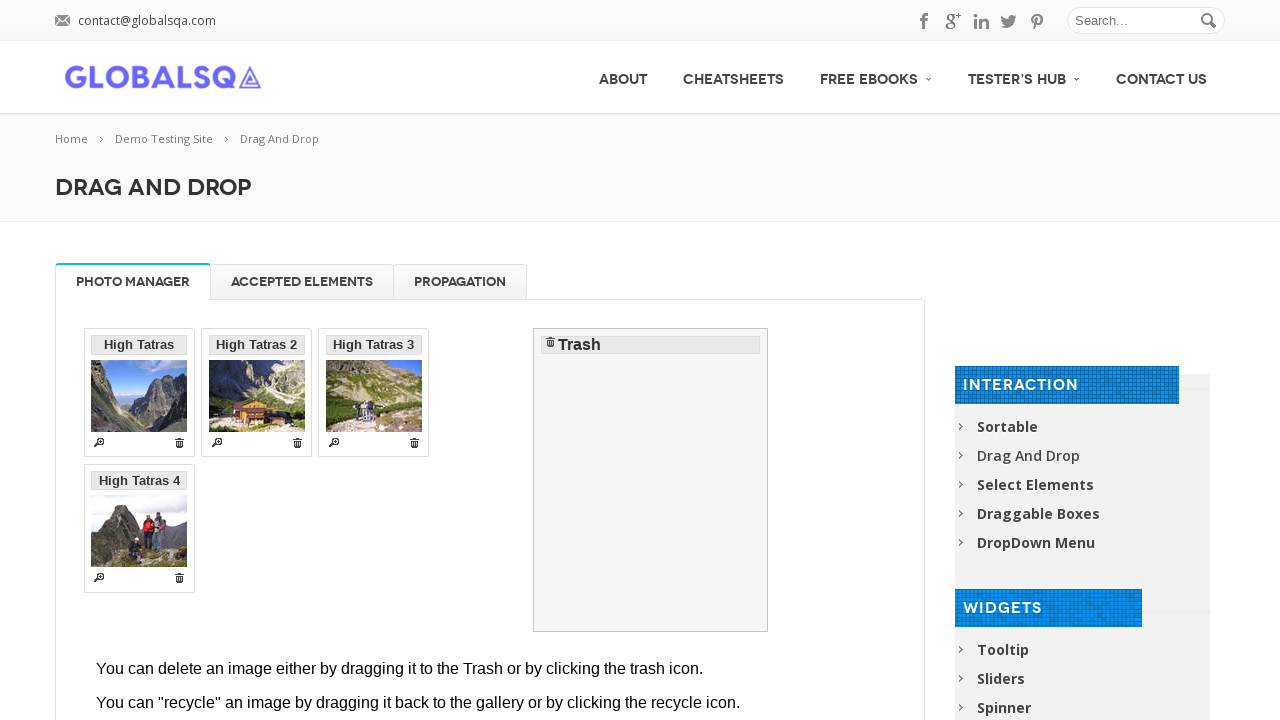

Located Photo Manager iframe
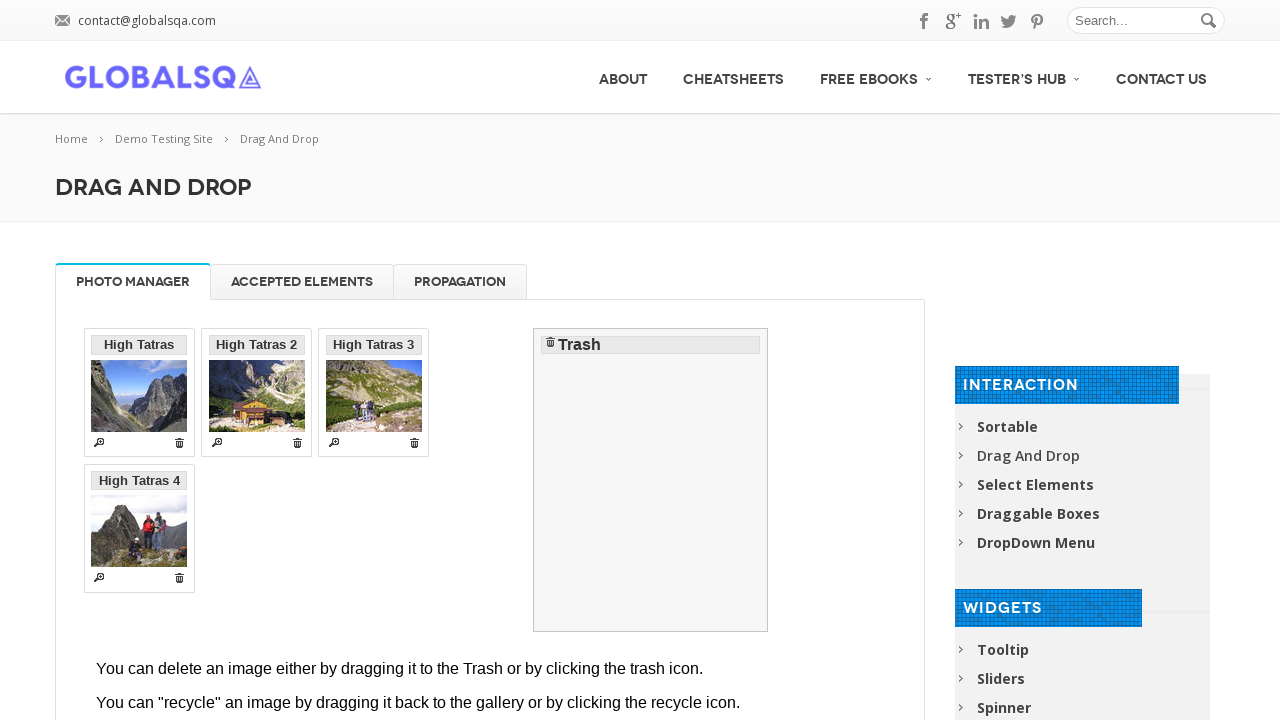

Dragged 'High Tatras 2' photo to trash using dragTo method at (651, 480)
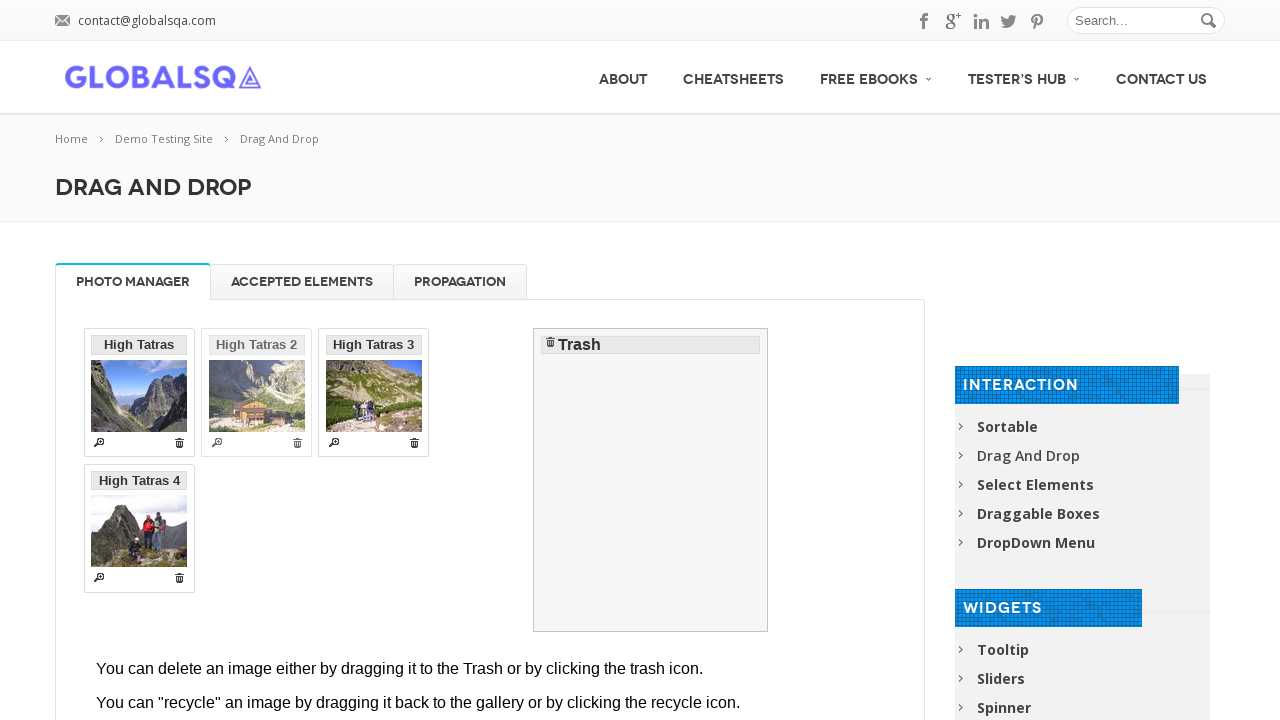

Hovered over 'High Tatras 4' photo at (374, 345) on [rel-title="Photo Manager"] iframe >> internal:control=enter-frame >> li h5 >> i
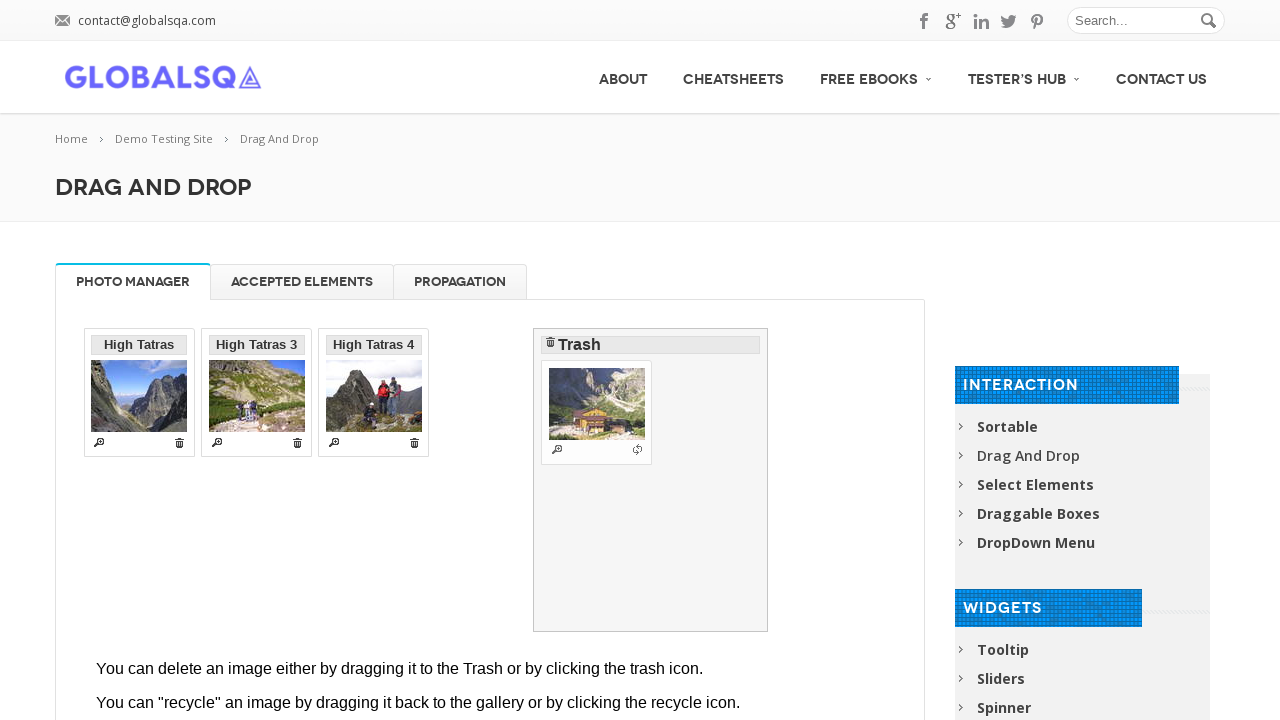

Pressed mouse button down to start drag at (374, 345)
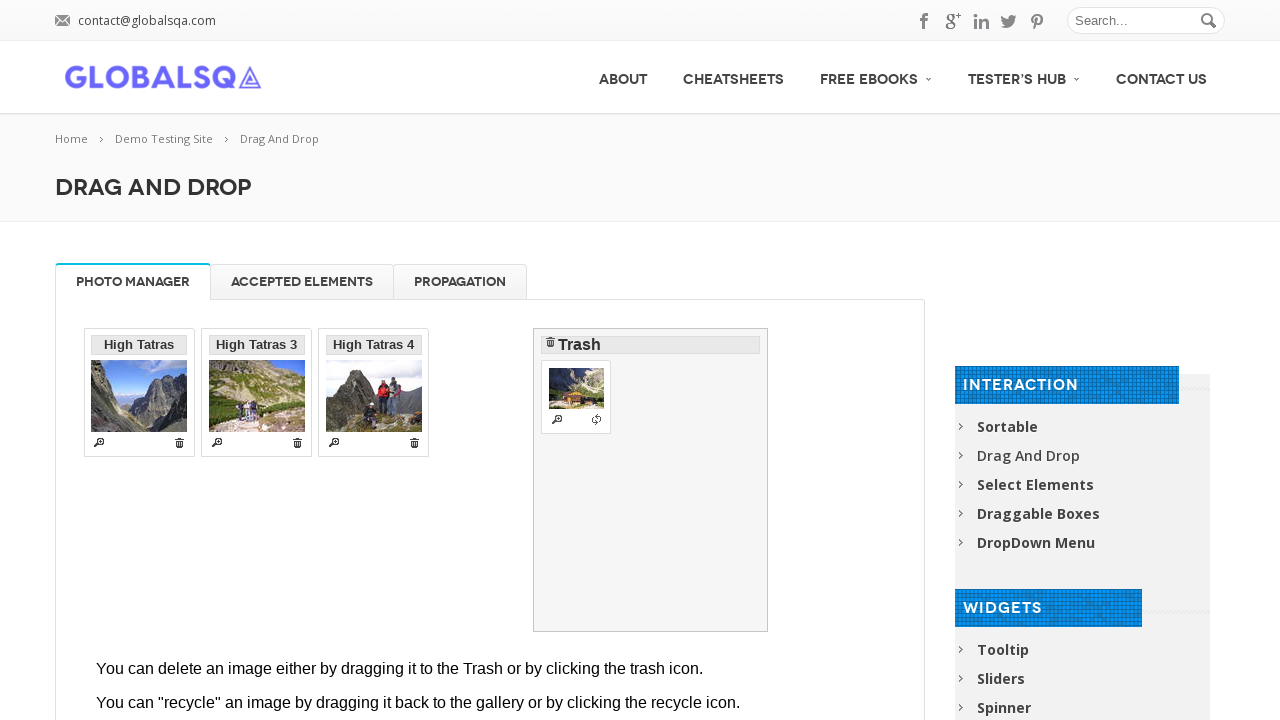

Hovered over trash container at (651, 480) on [rel-title="Photo Manager"] iframe >> internal:control=enter-frame >> #trash
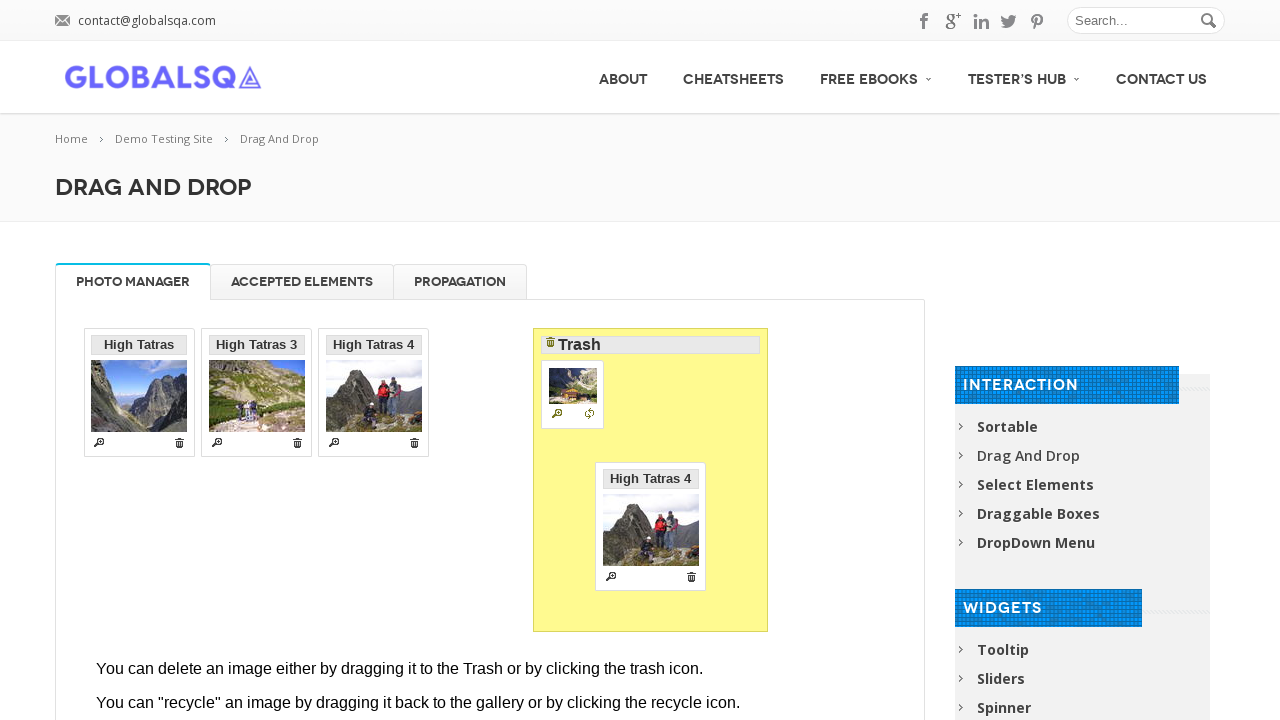

Released mouse button to complete drag of 'High Tatras 4' to trash at (651, 480)
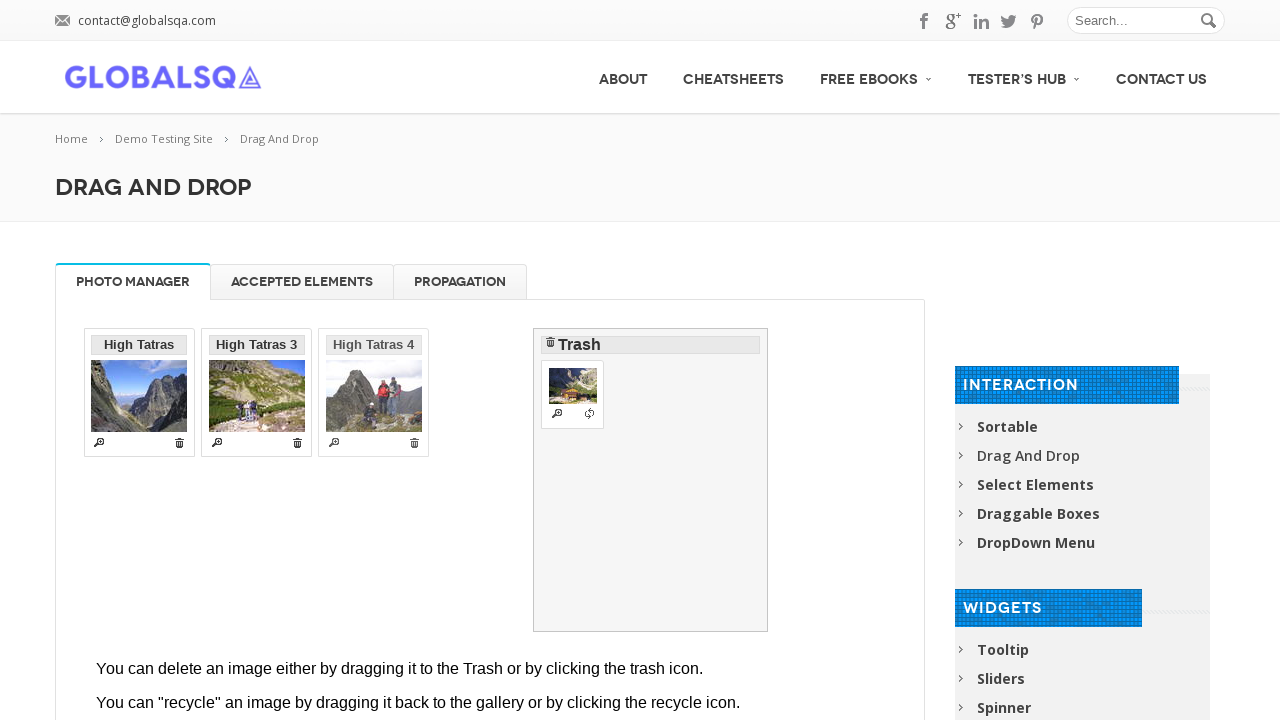

Verified both 'High Tatras 2' and 'High Tatras 4' are in trash
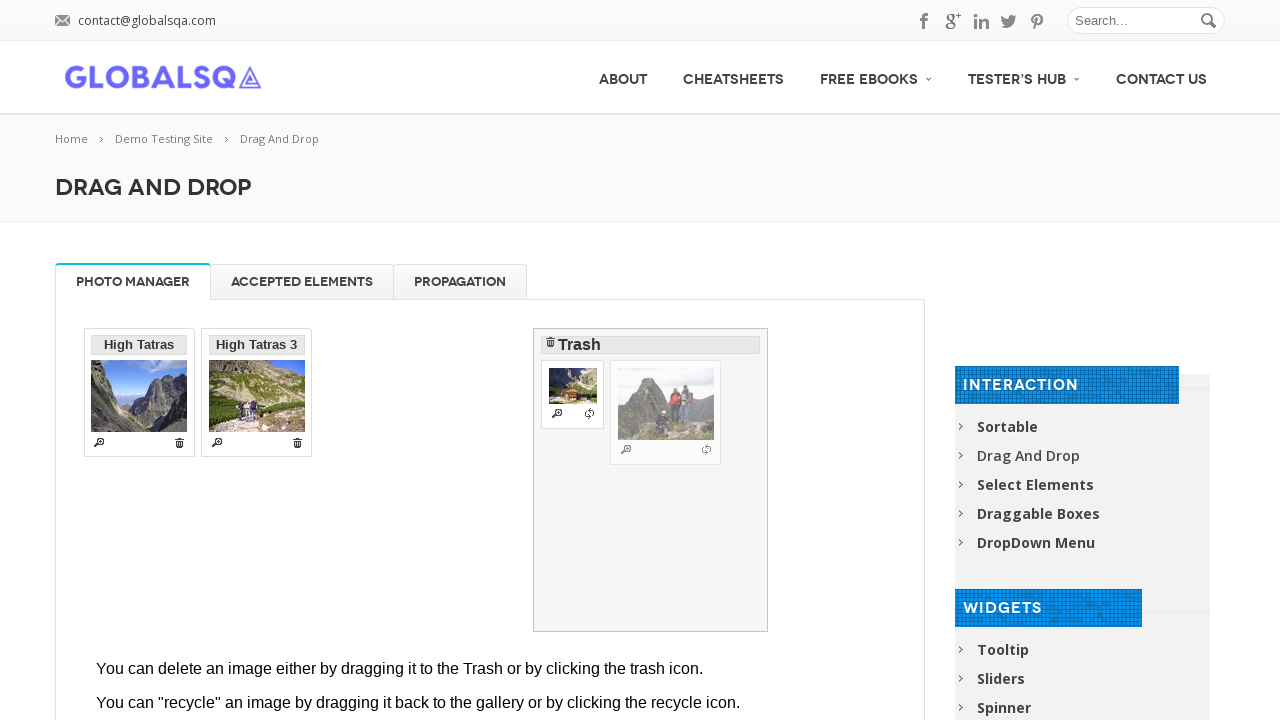

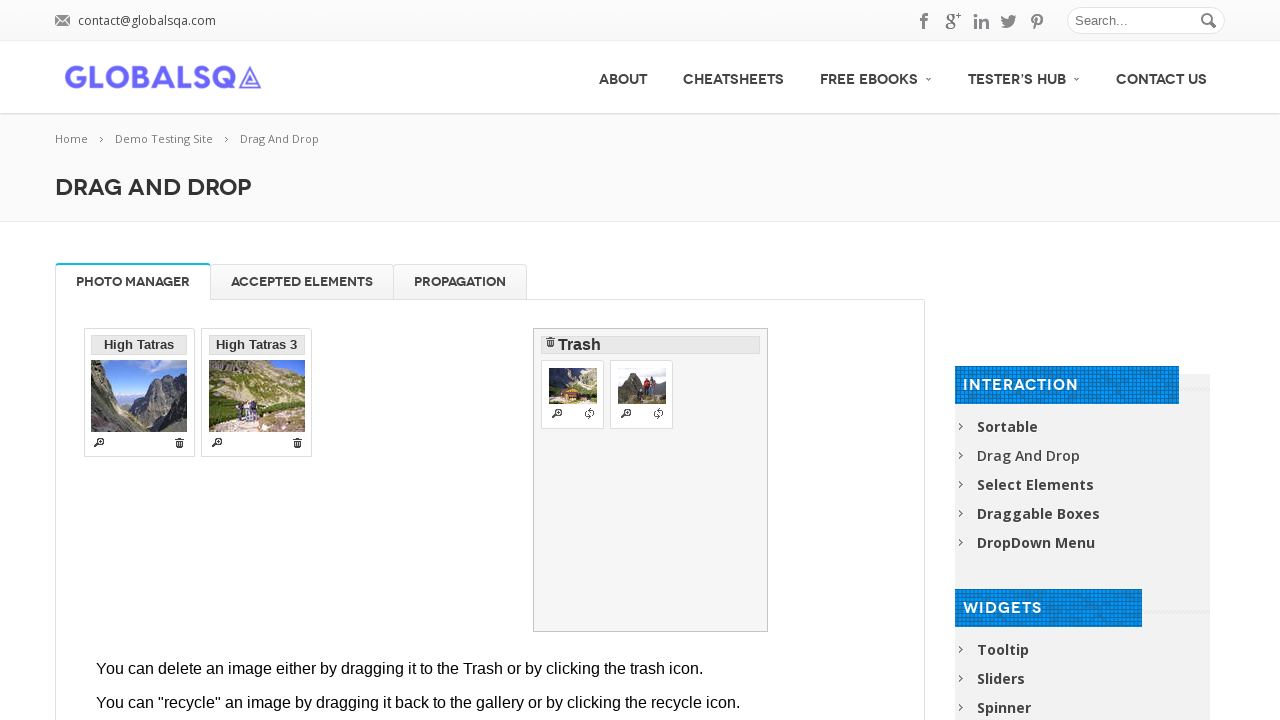